Tests child window/popup handling by clicking a link that opens a new window, then extracts and validates email text from the popup page

Starting URL: https://rahulshettyacademy.com/loginpagePractise/

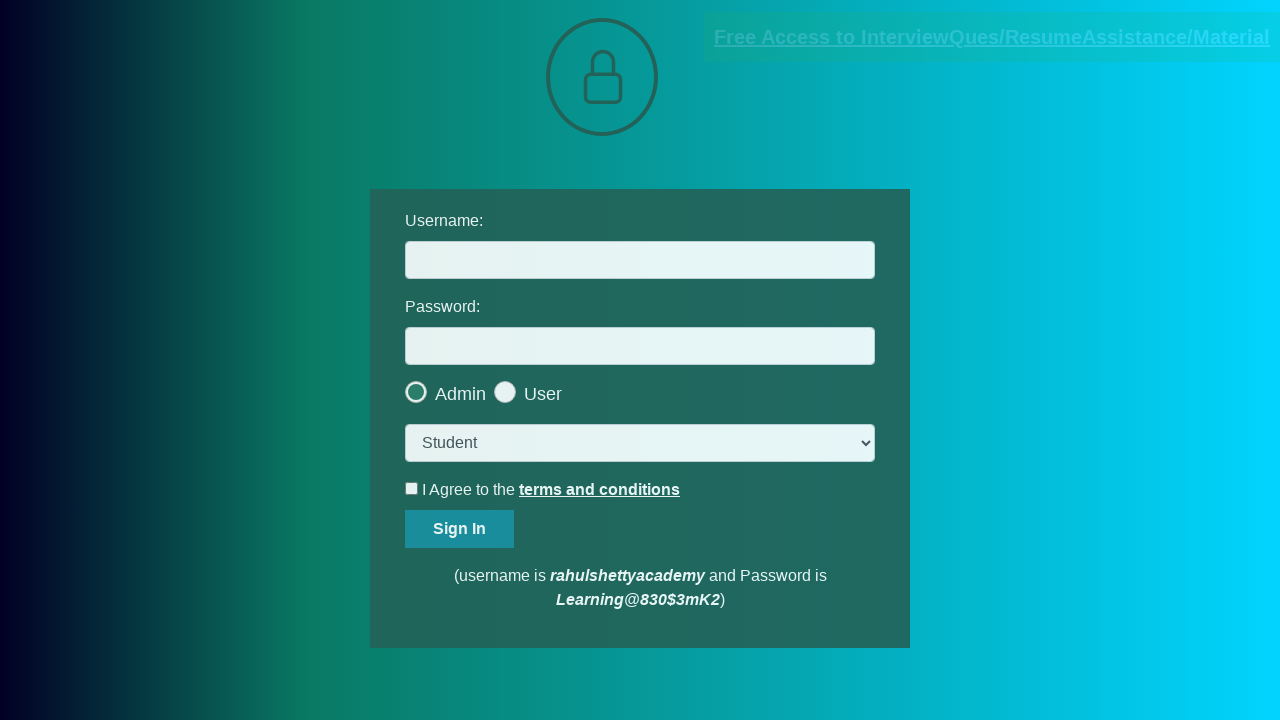

Clicked blinking text link to open popup window at (992, 37) on .blinkingText
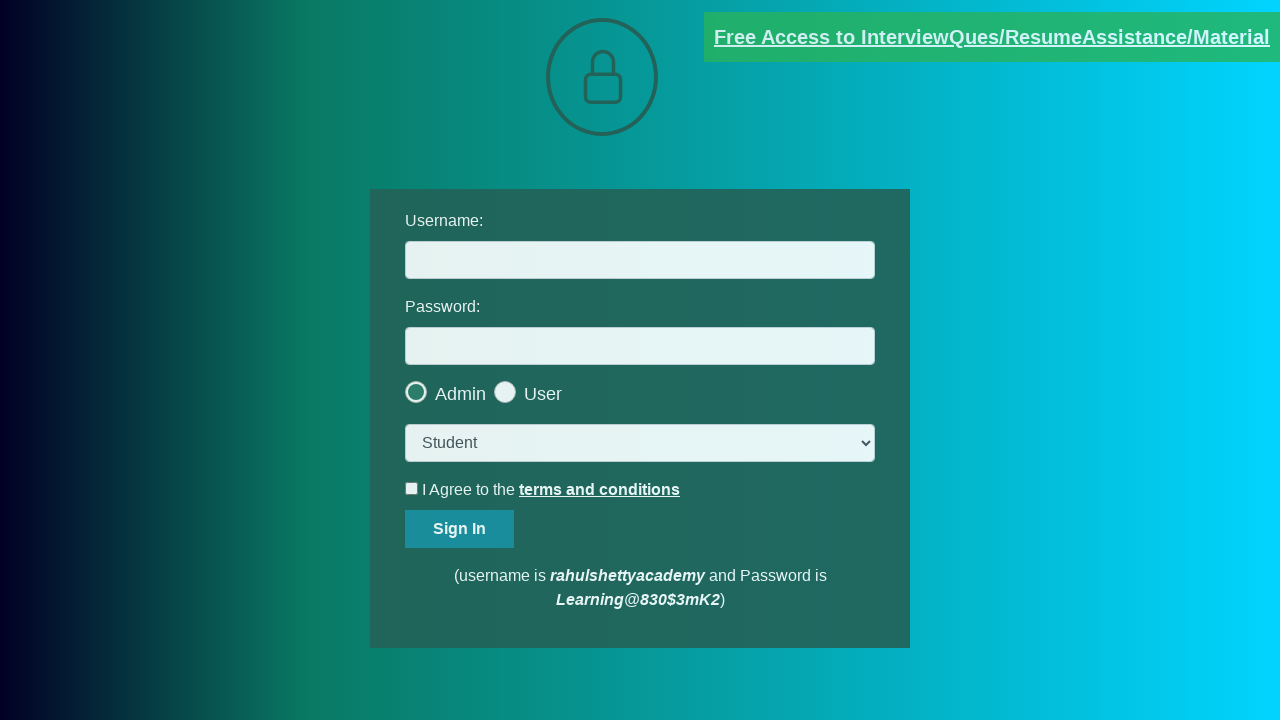

Popup window opened and captured
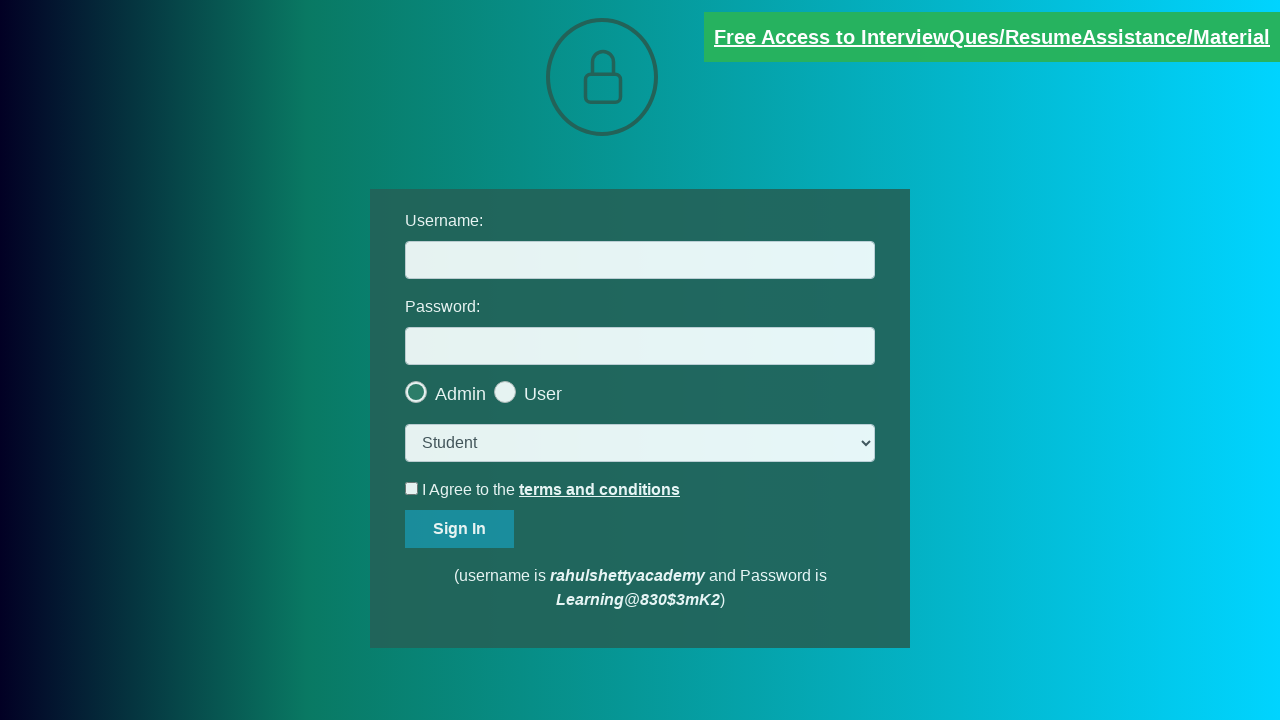

Extracted text content from popup page element with class 'red'
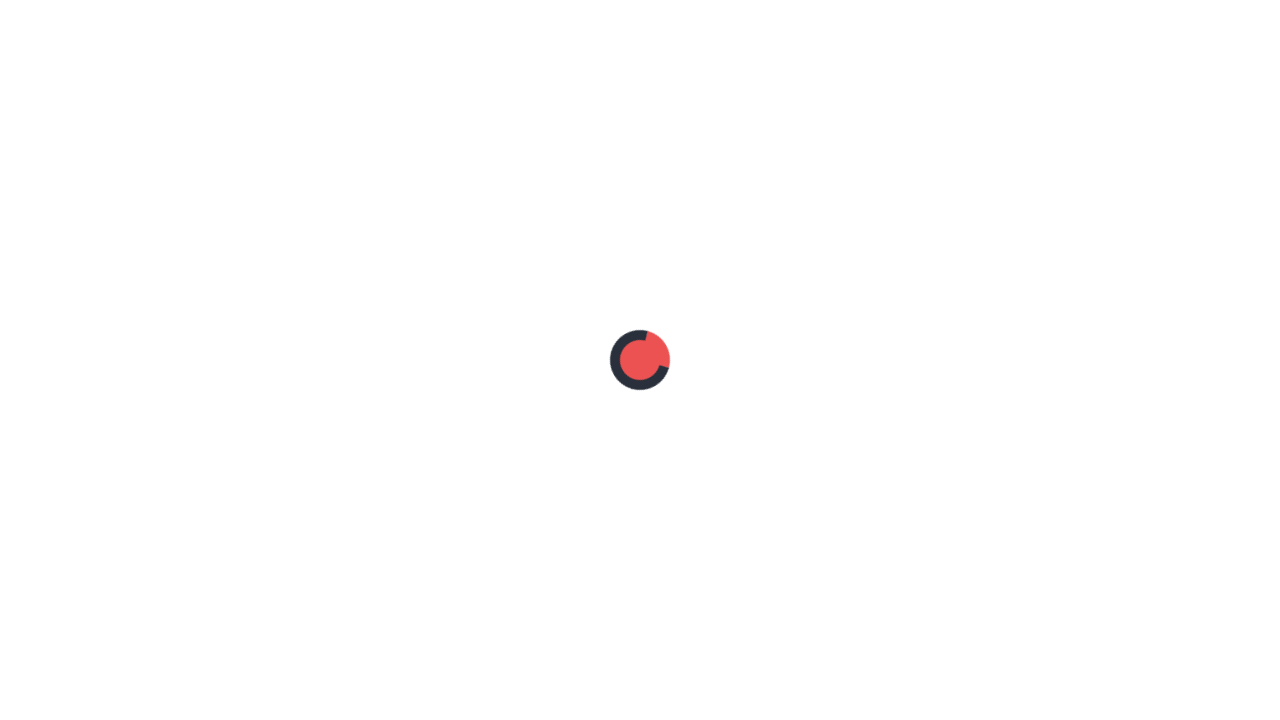

Parsed text by splitting on 'at' delimiter
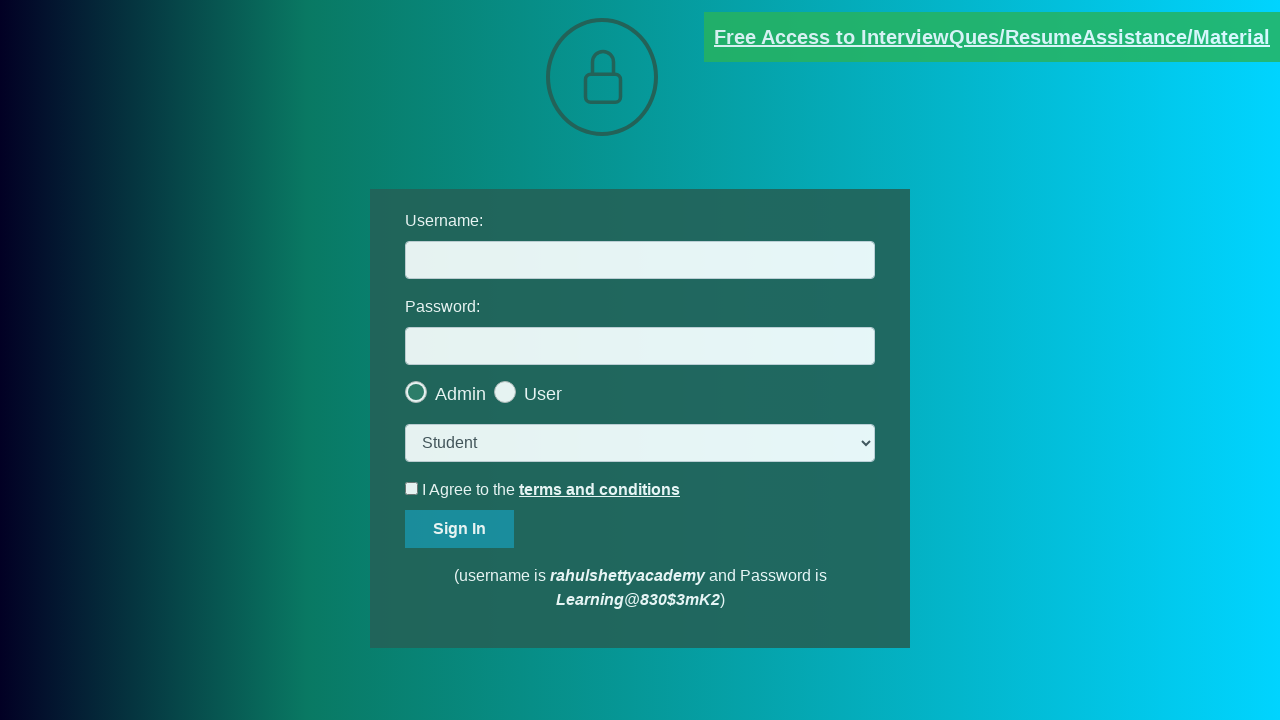

Extracted email address: mentor@rahulshettyacademy.com
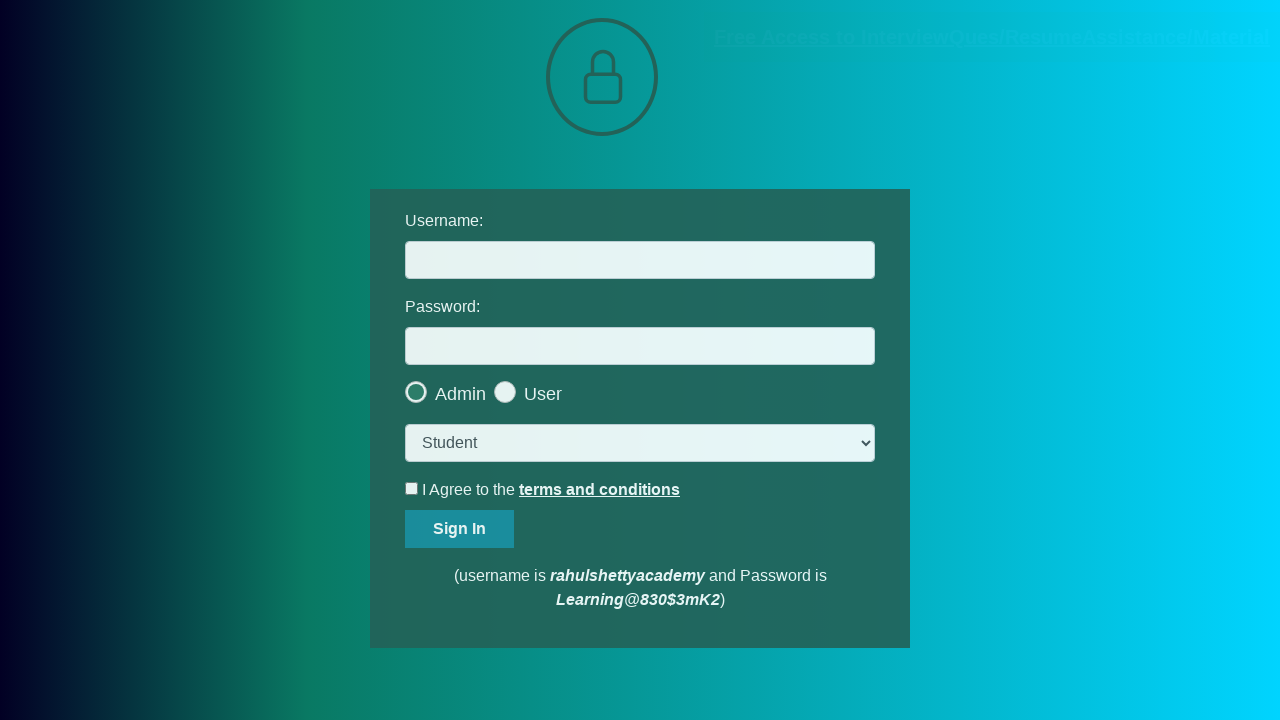

Validated that extracted email matches expected value 'mentor@rahulshettyacademy.com'
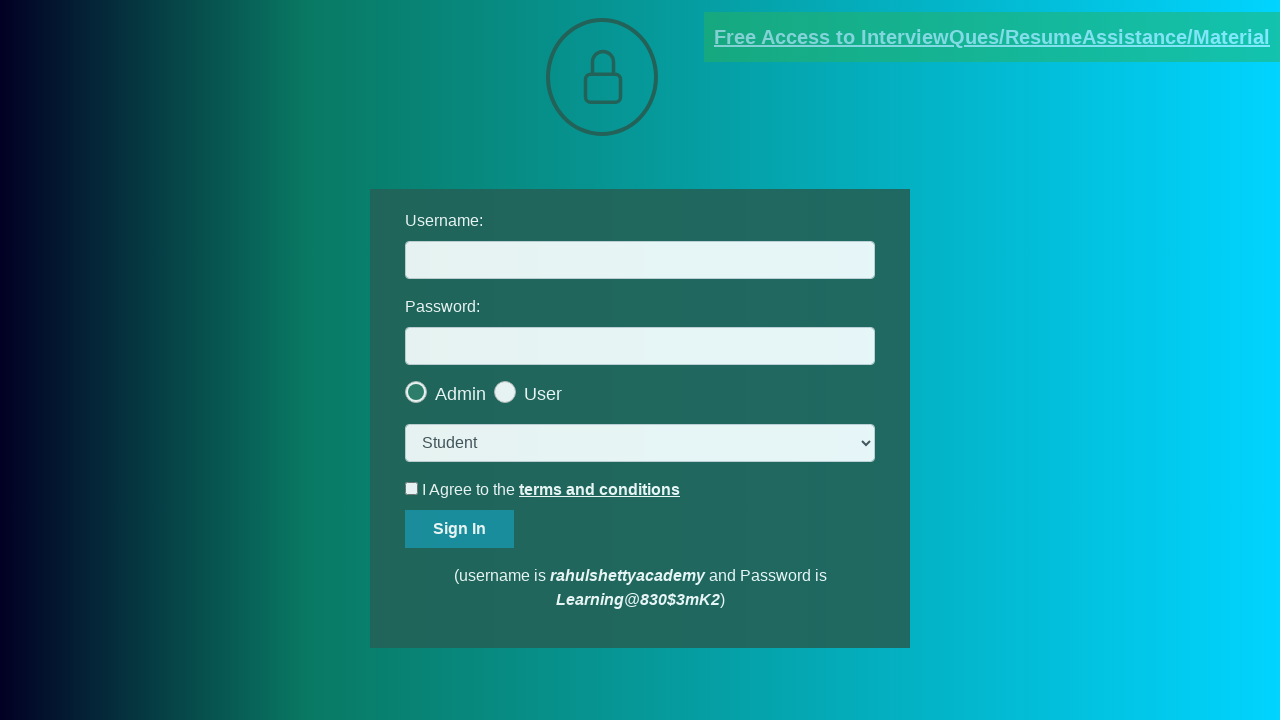

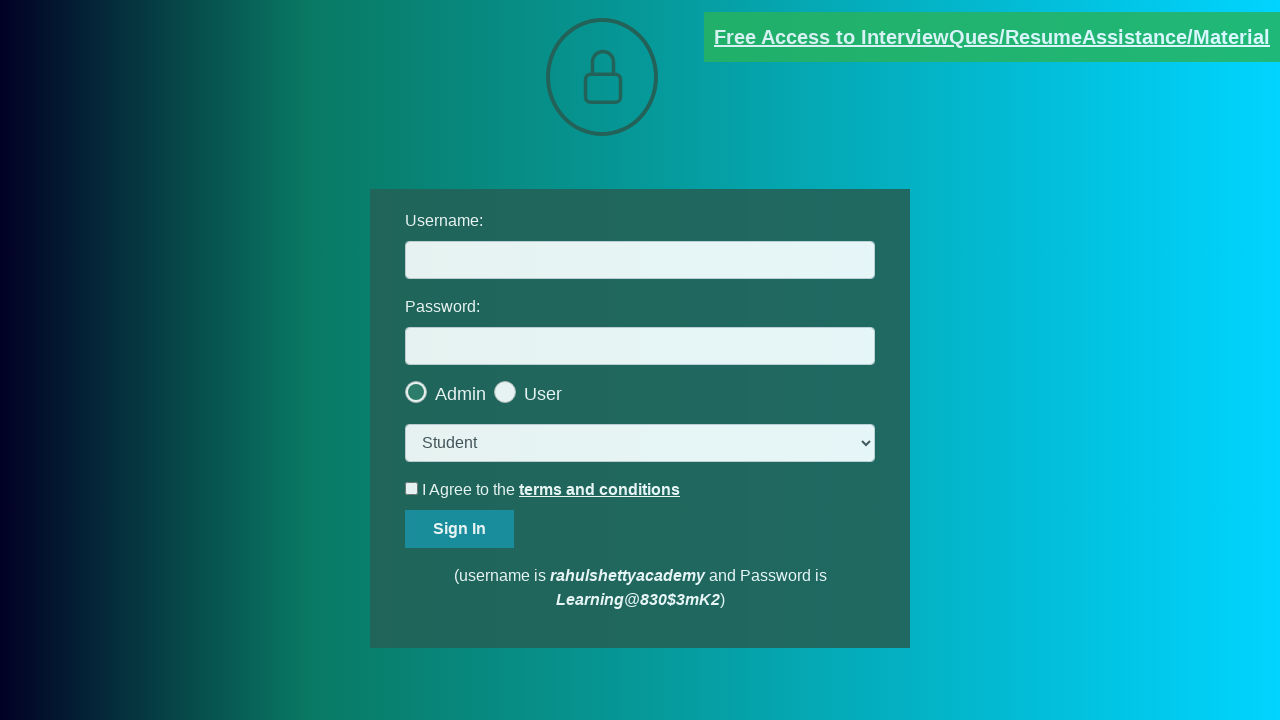